Tests slider interaction by clicking and holding the slider handle and attempting to drag it

Starting URL: https://demo.automationtesting.in/Slider.html

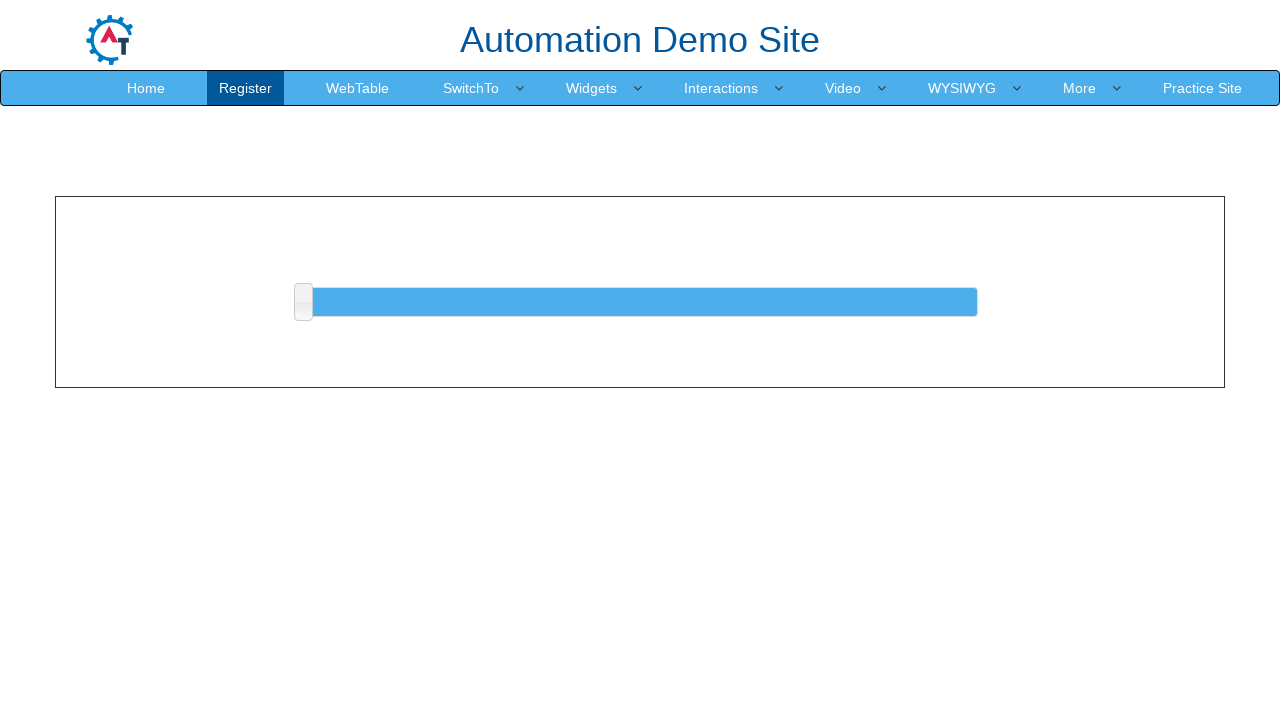

Set viewport size to 1920x1080
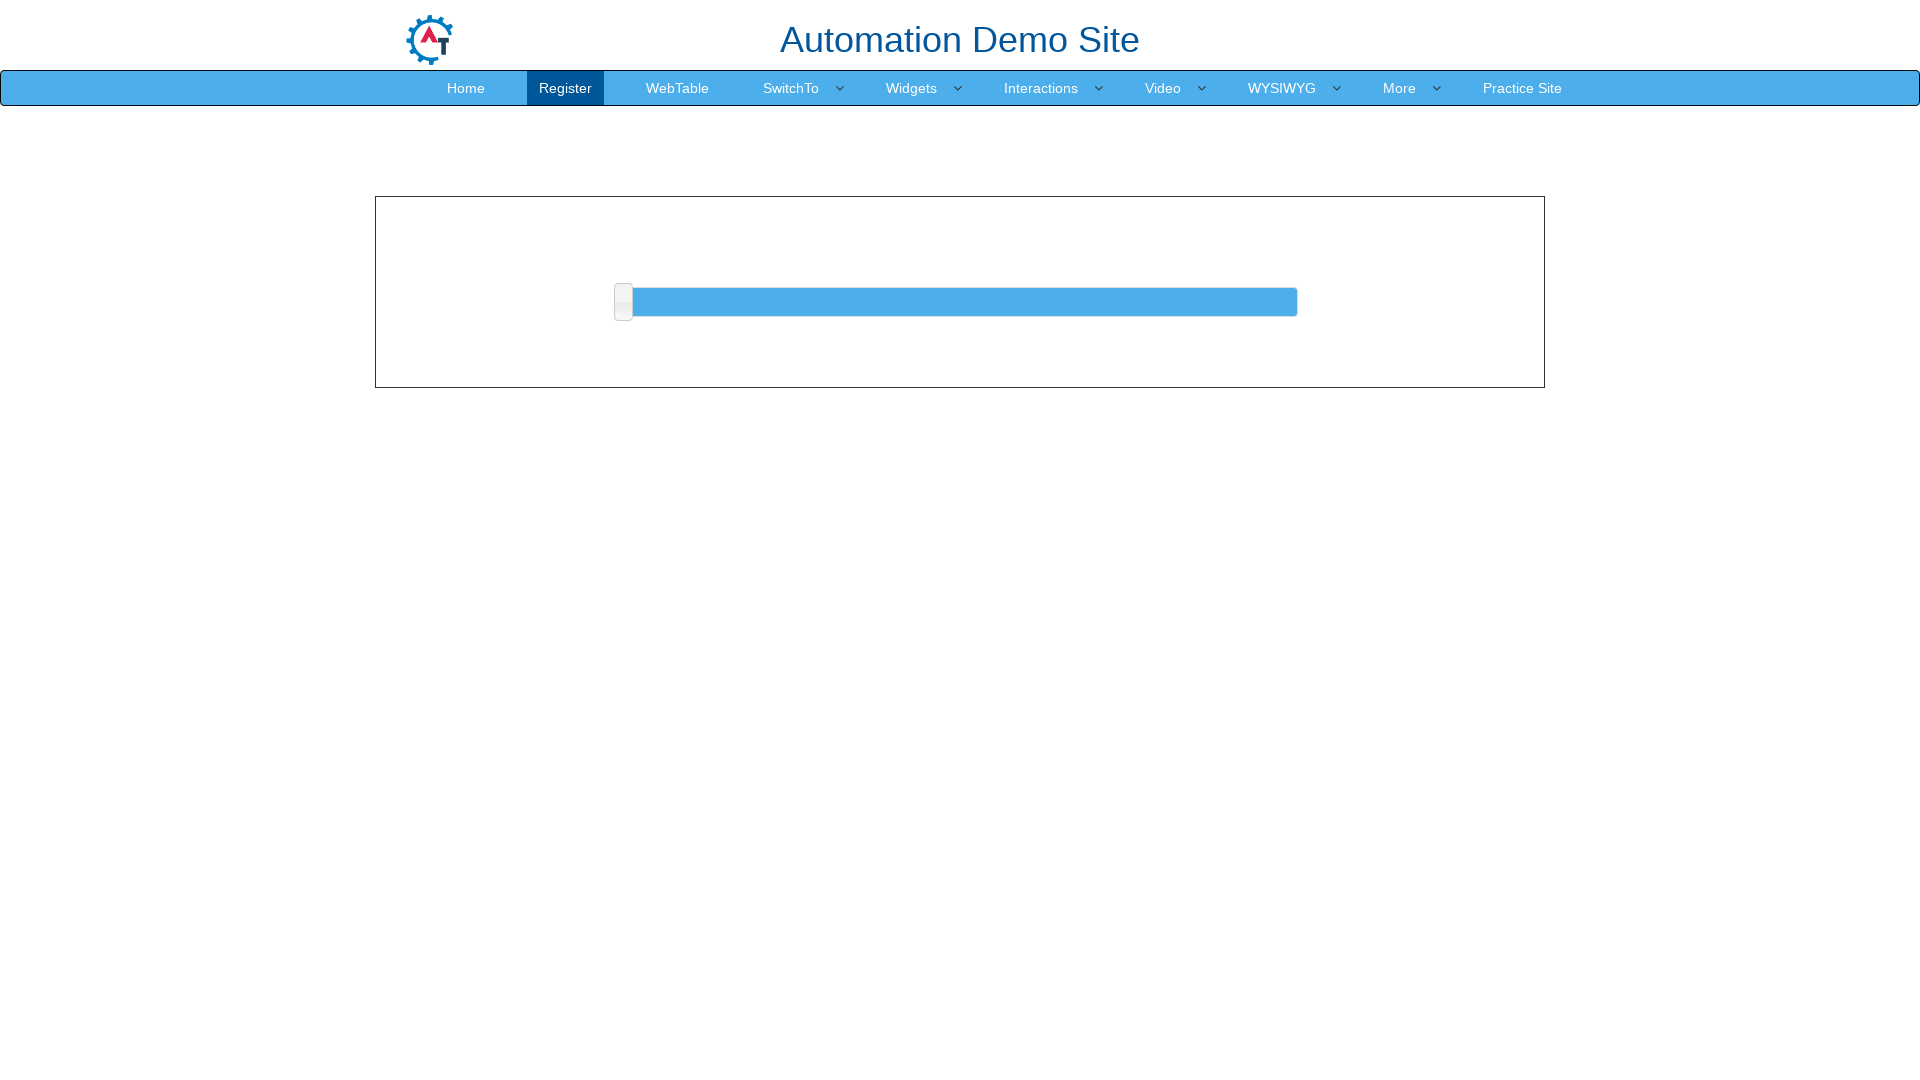

Located slider handle element
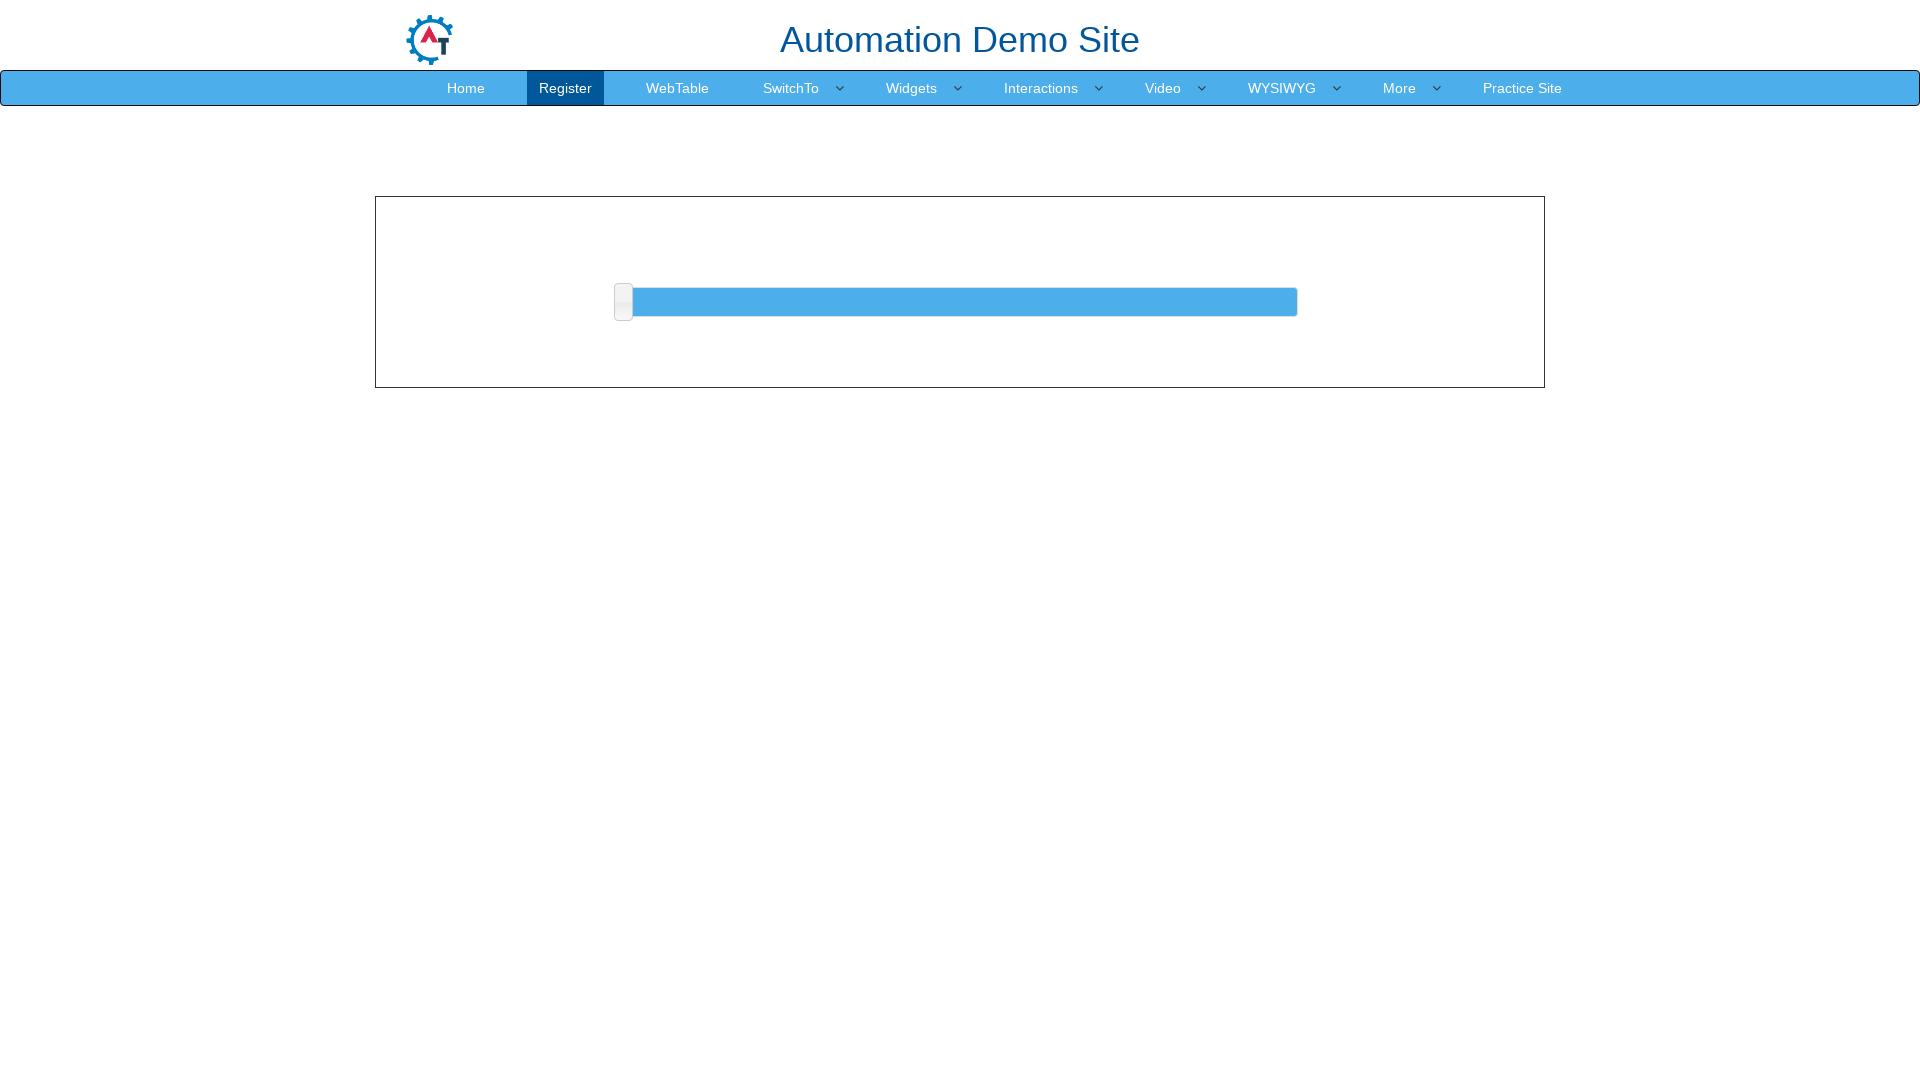

Slider handle is now visible
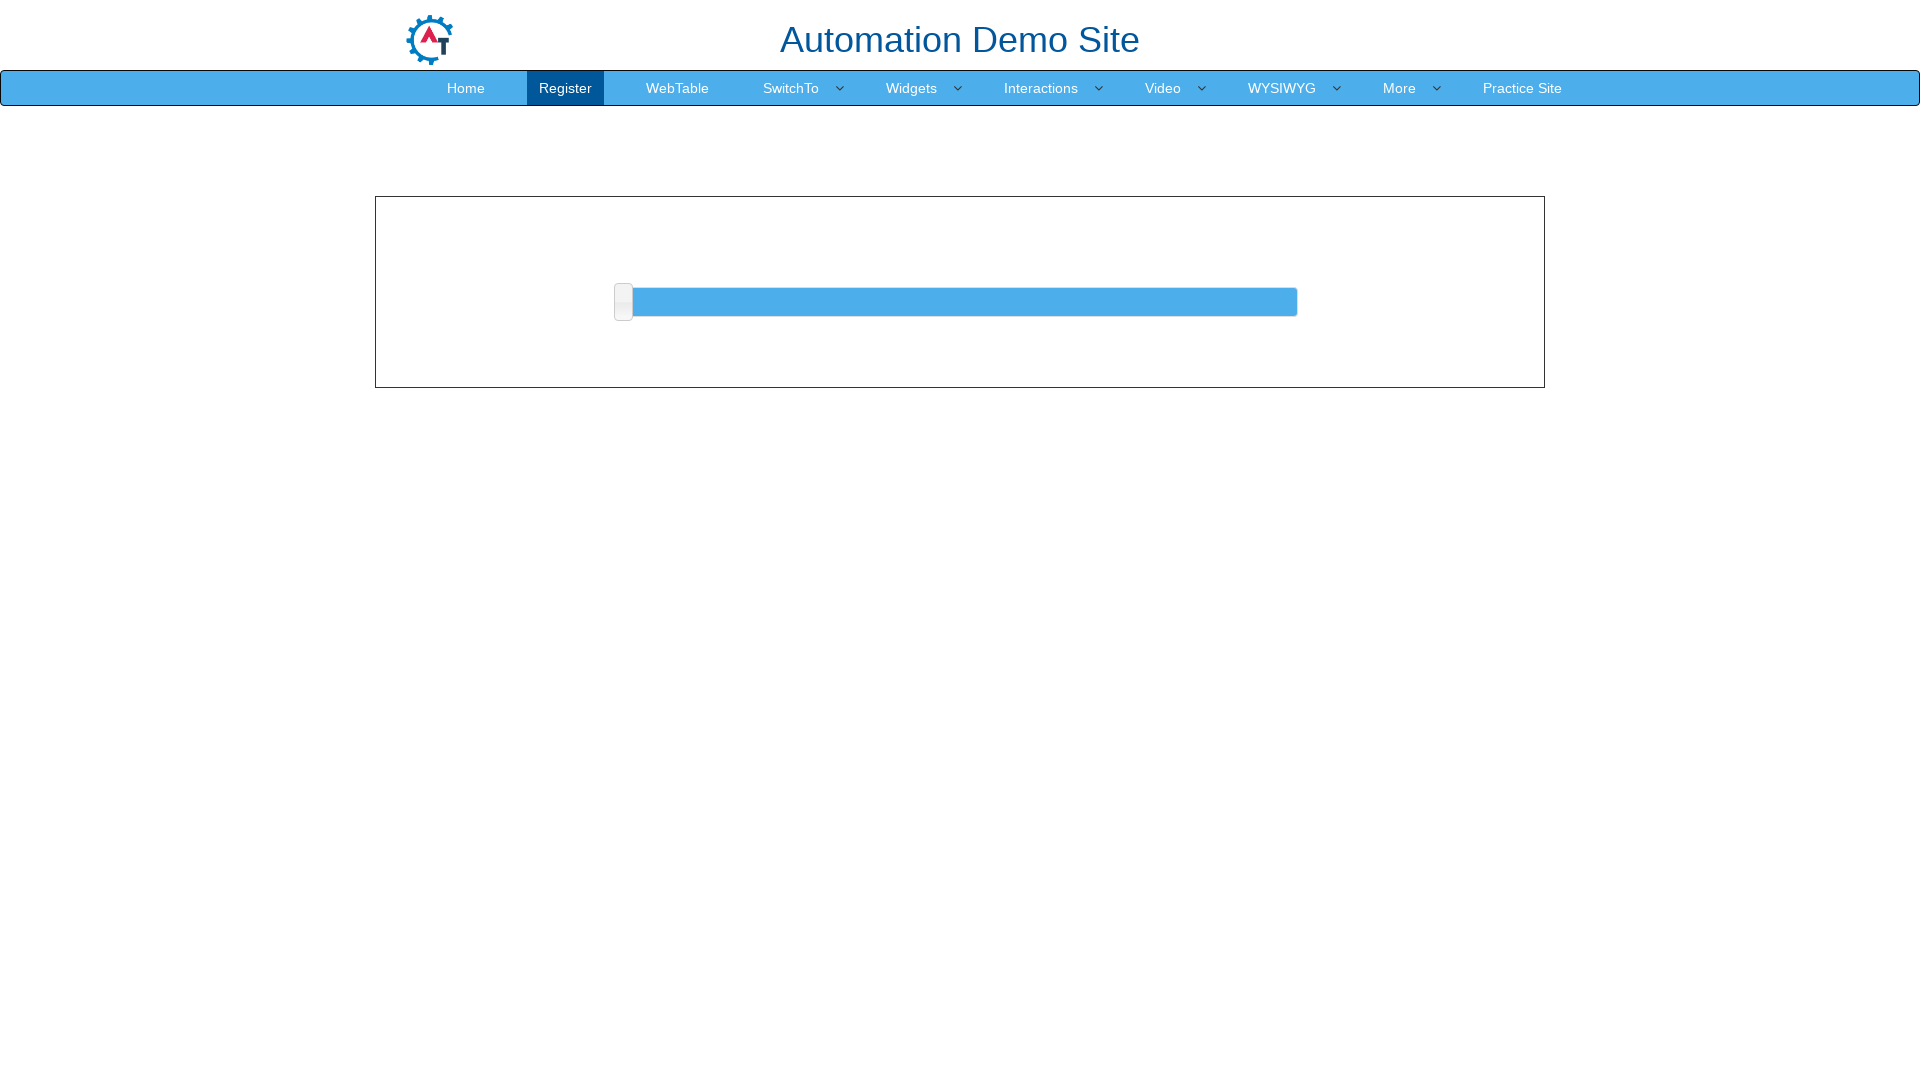

Retrieved bounding box of slider handle
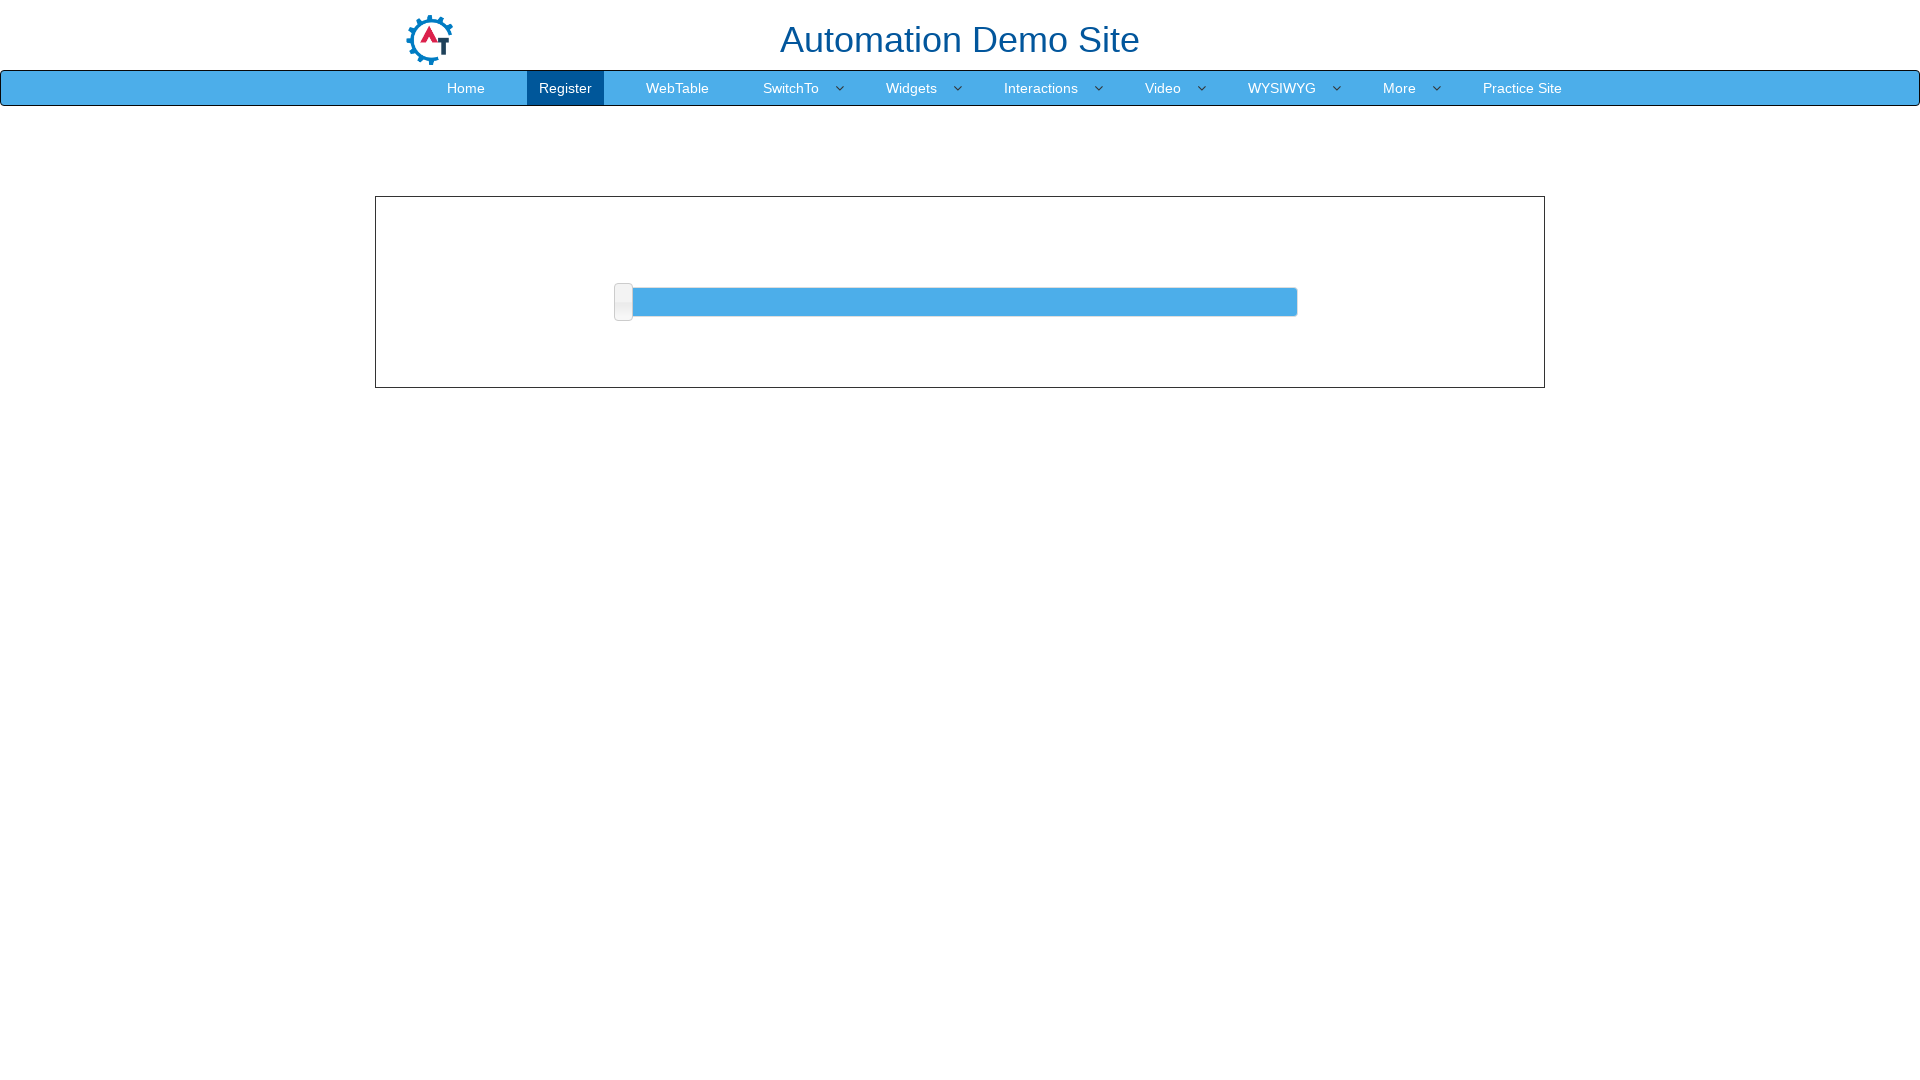

Moved mouse to center of slider handle at (623, 302)
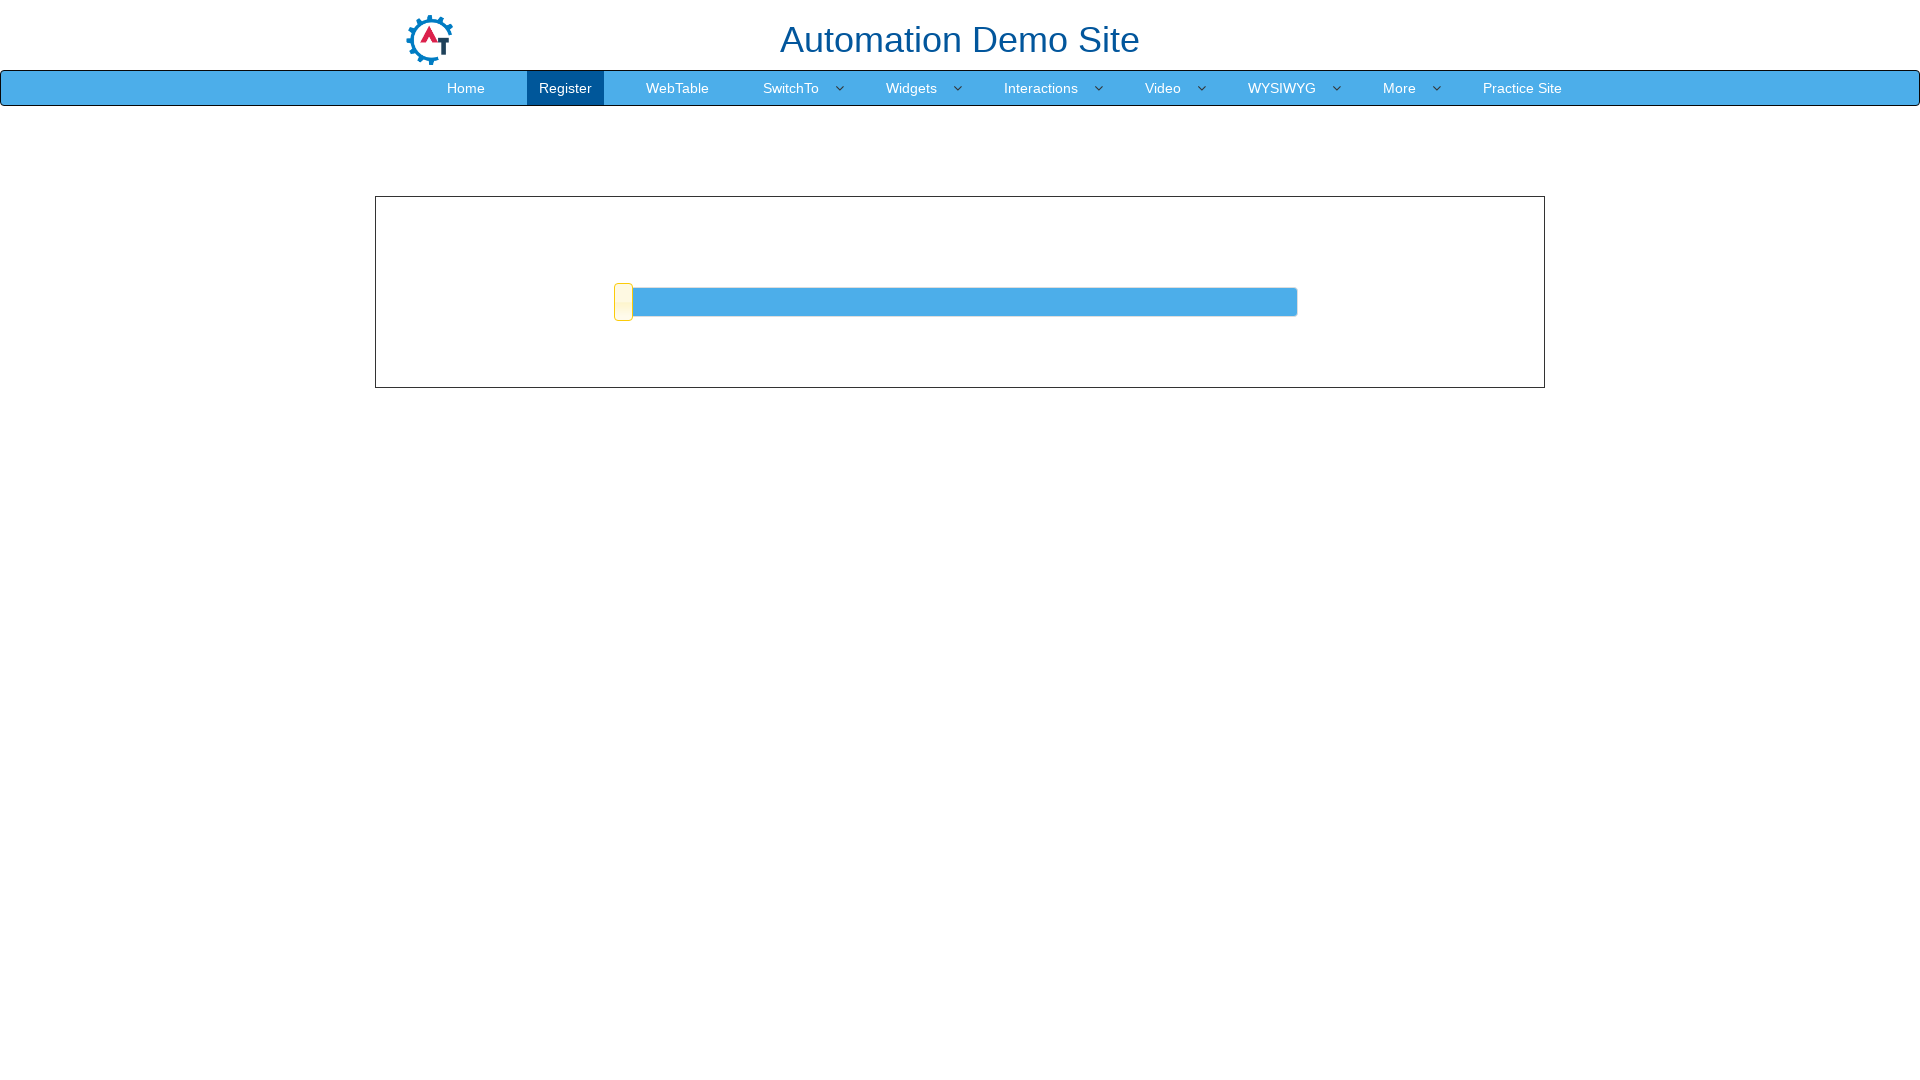

Pressed down mouse button on slider handle at (623, 302)
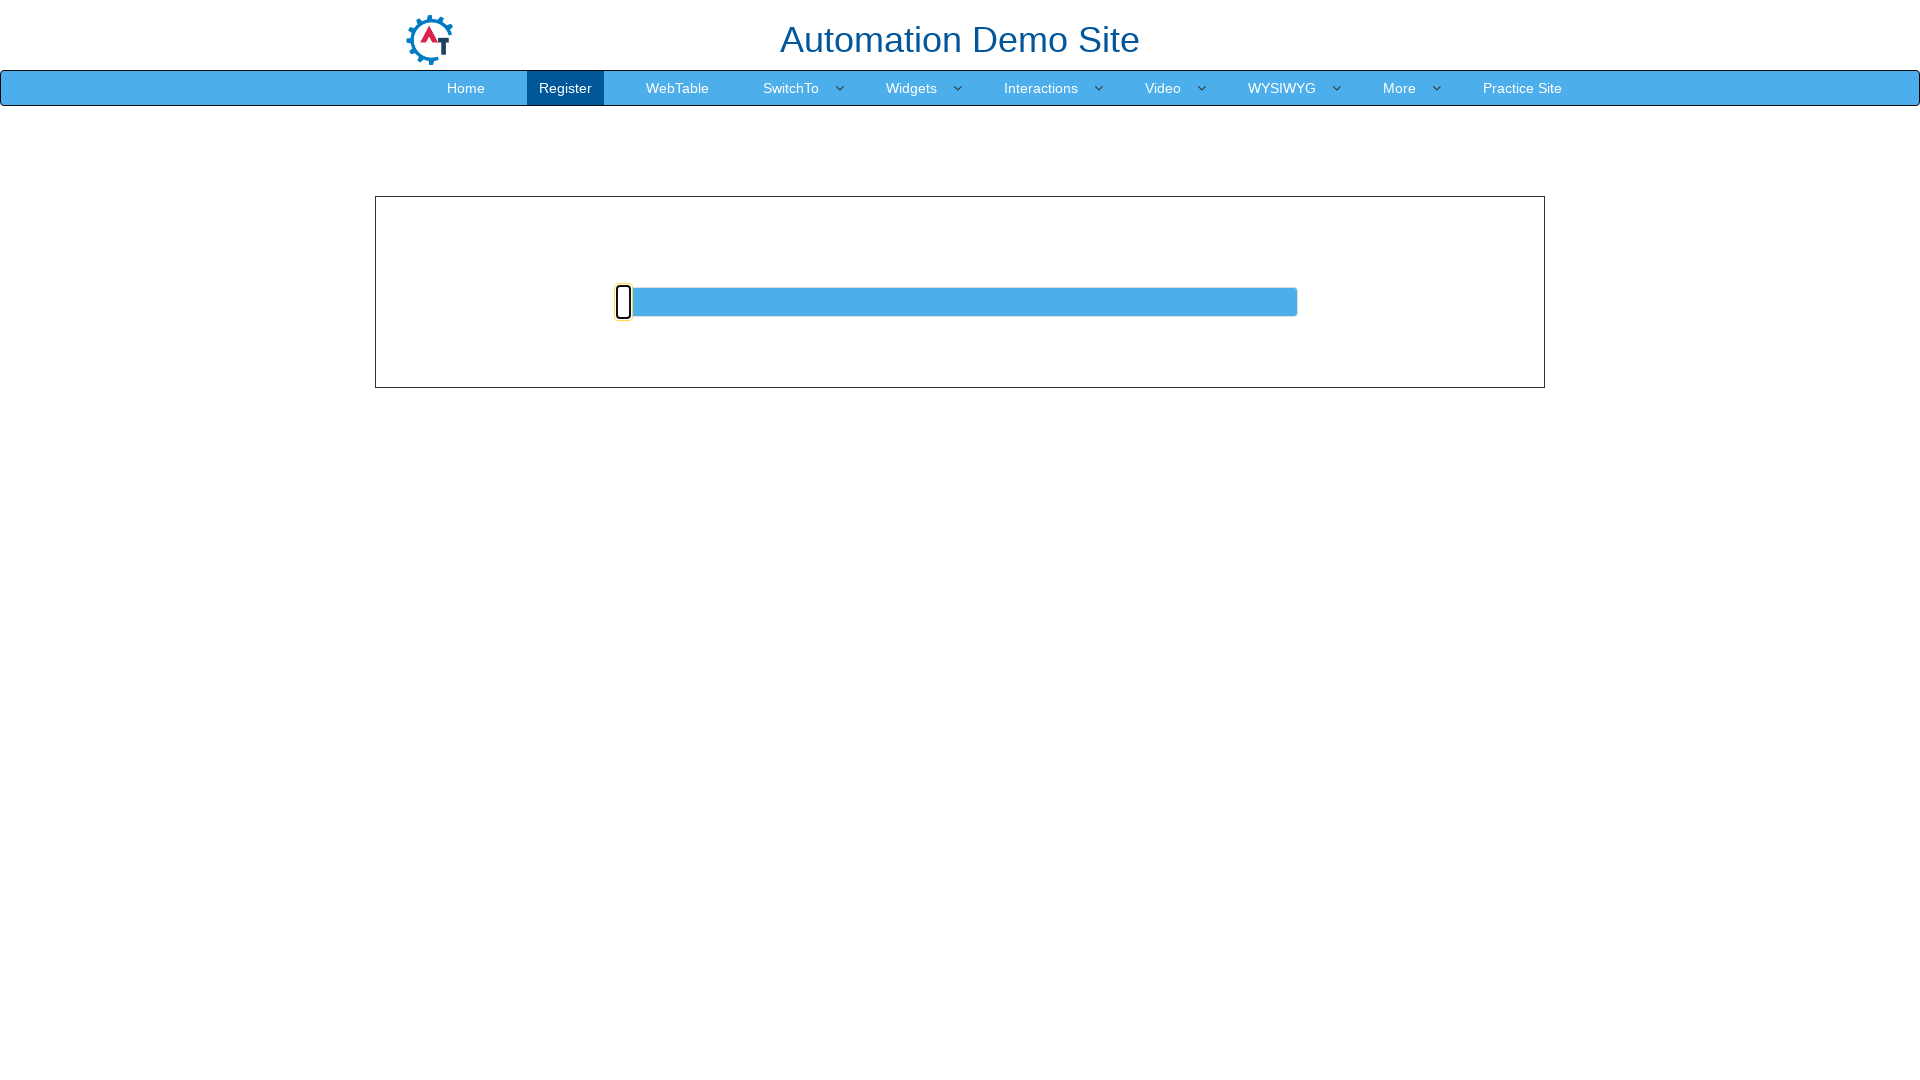

Dragged slider handle 100 pixels to the right at (723, 302)
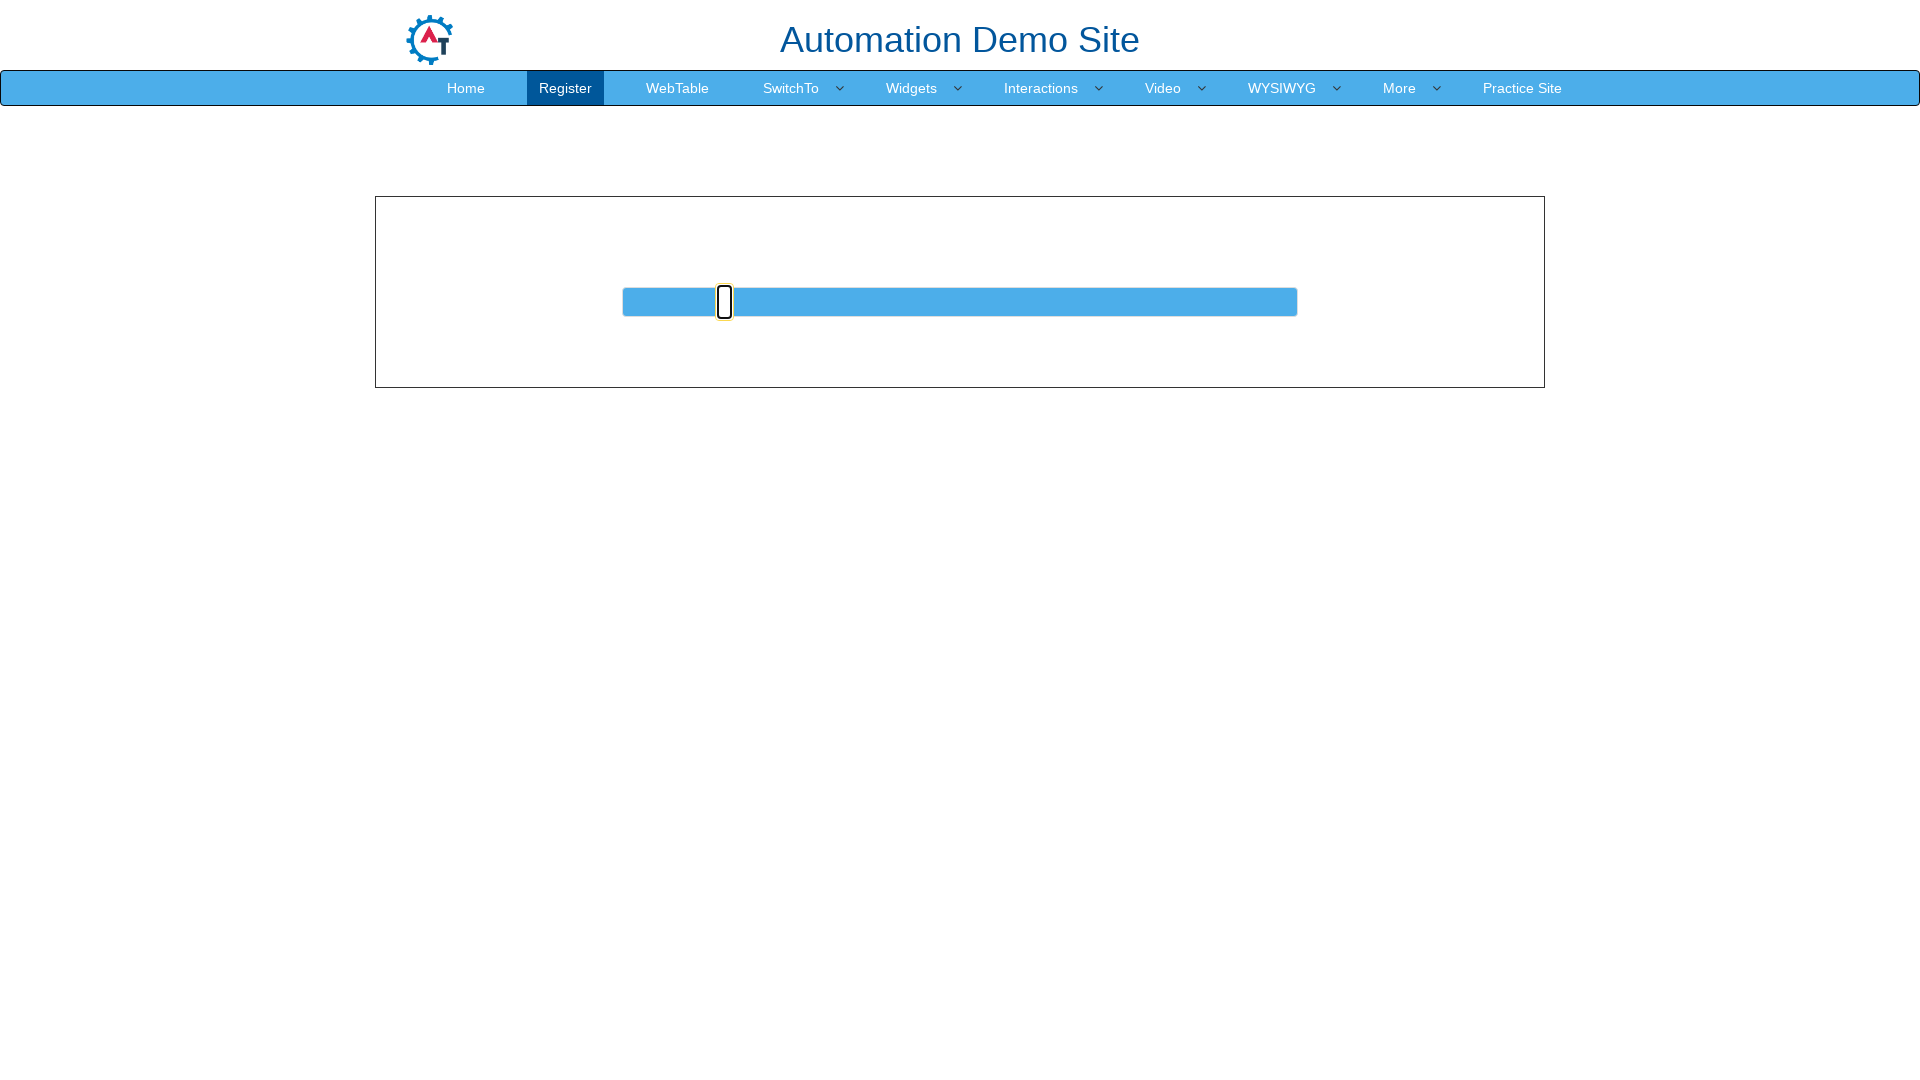

Released mouse button after dragging slider handle at (723, 302)
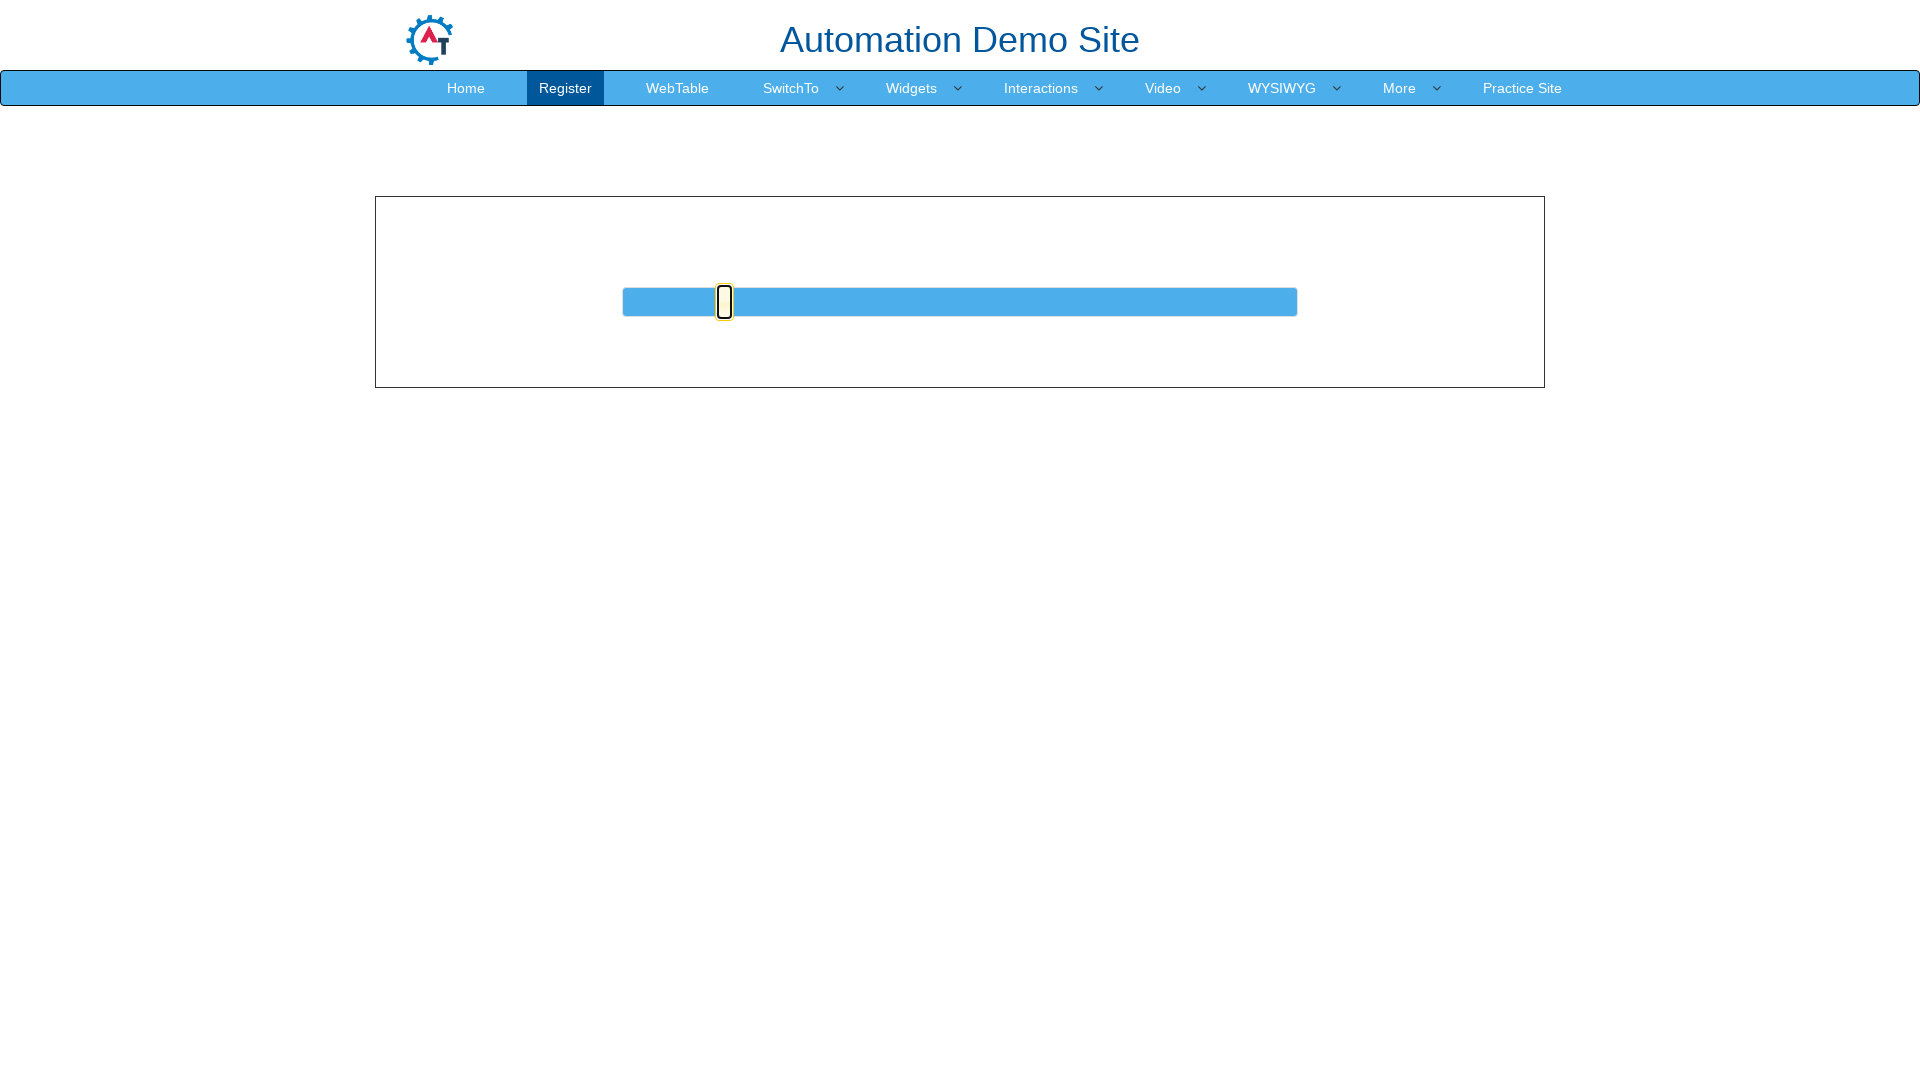

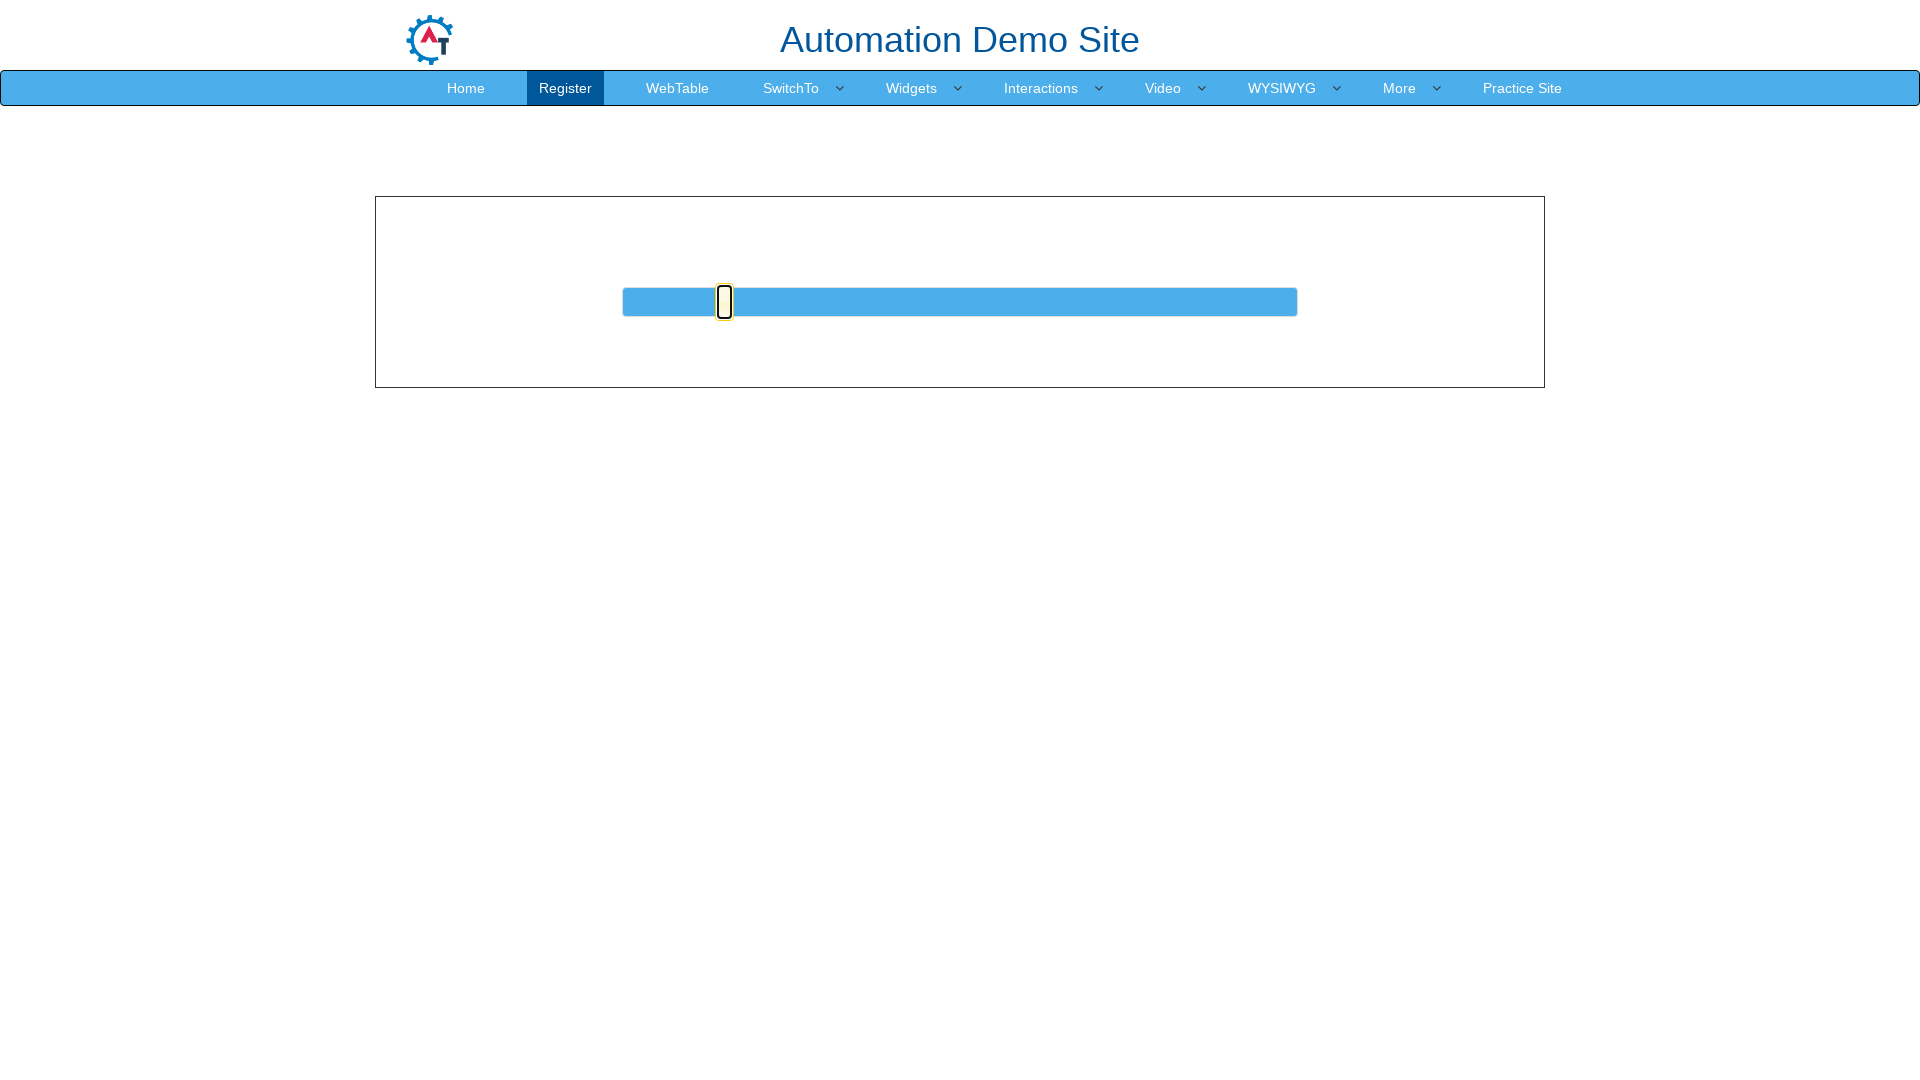